Tests that payment system logos (Visa, Mastercard, Belkart verification badges) are present on the MTS Belarus homepage in the online replenishment section.

Starting URL: https://mts.by

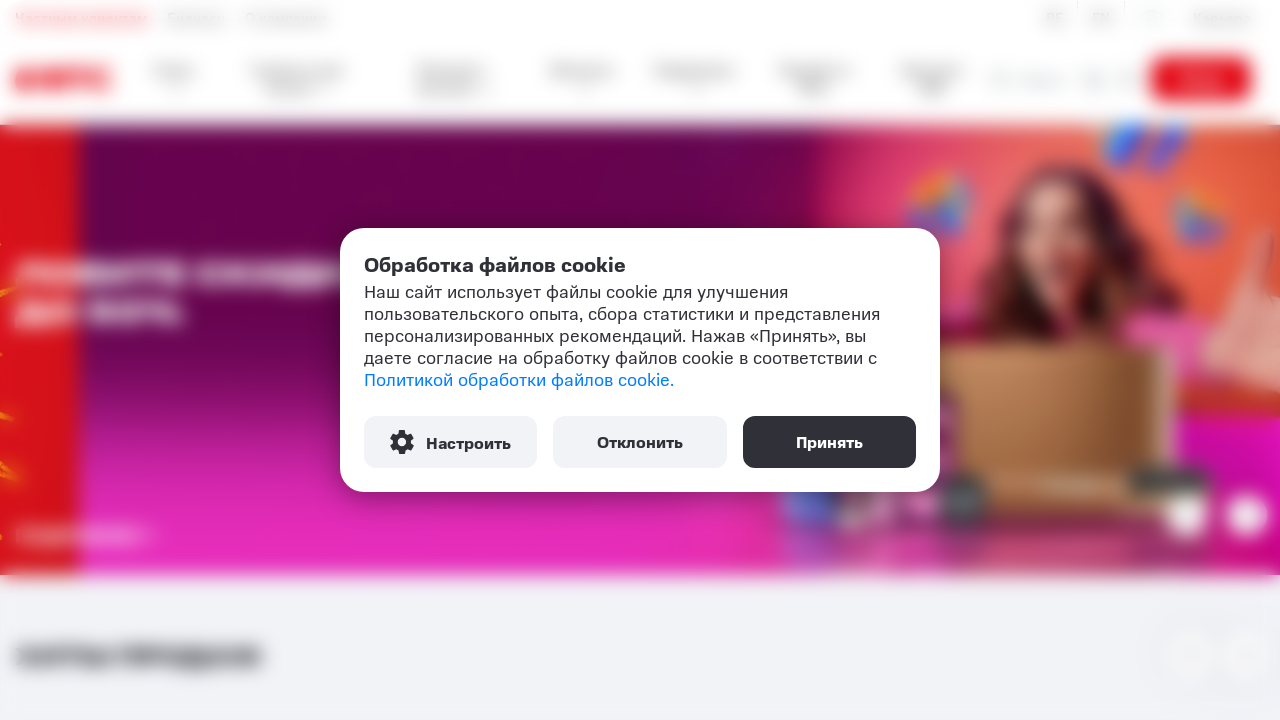

Online replenishment block loaded
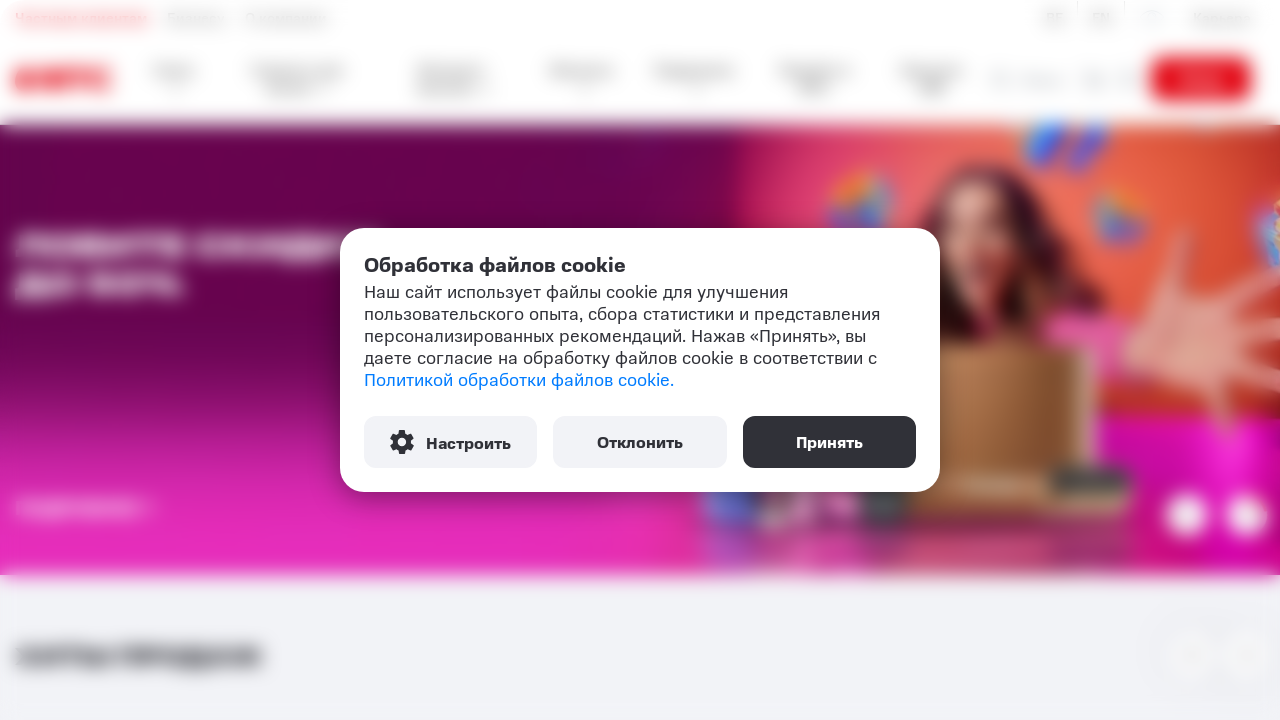

Verified payment logo 'visa.svg' is present on the page
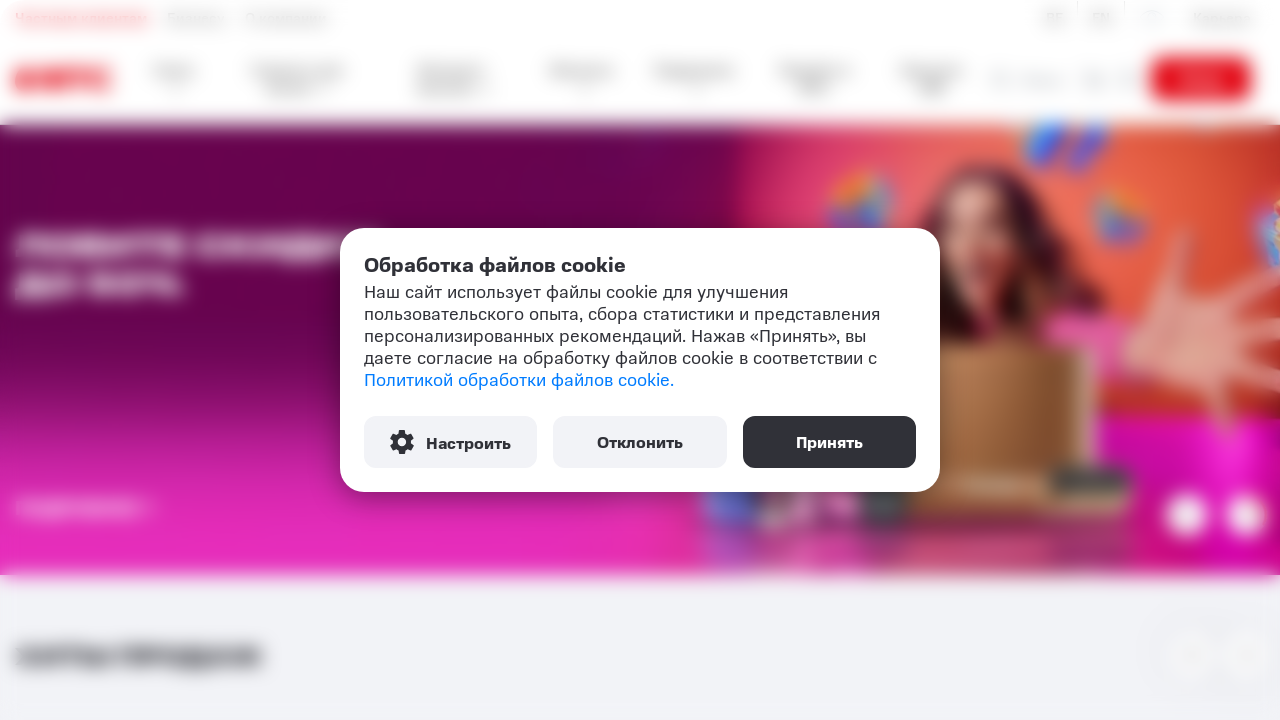

Verified payment logo 'visa-verified.svg' is present on the page
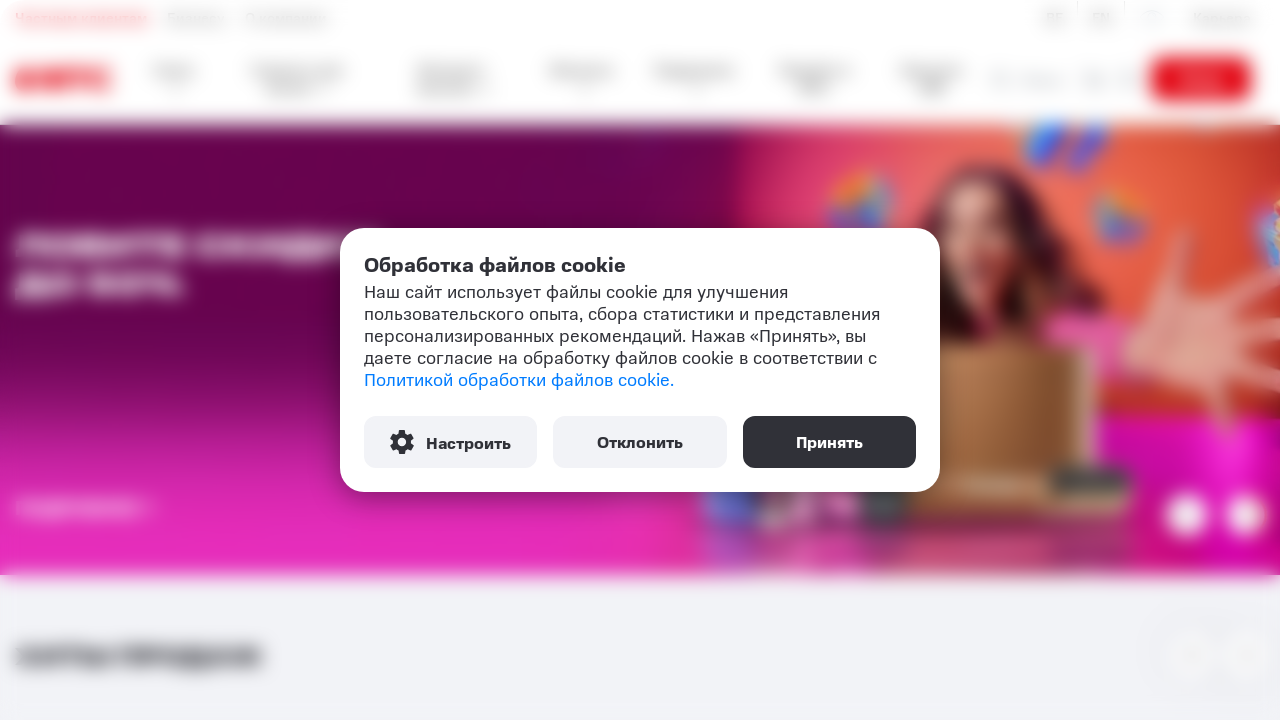

Verified payment logo 'mastercard.svg' is present on the page
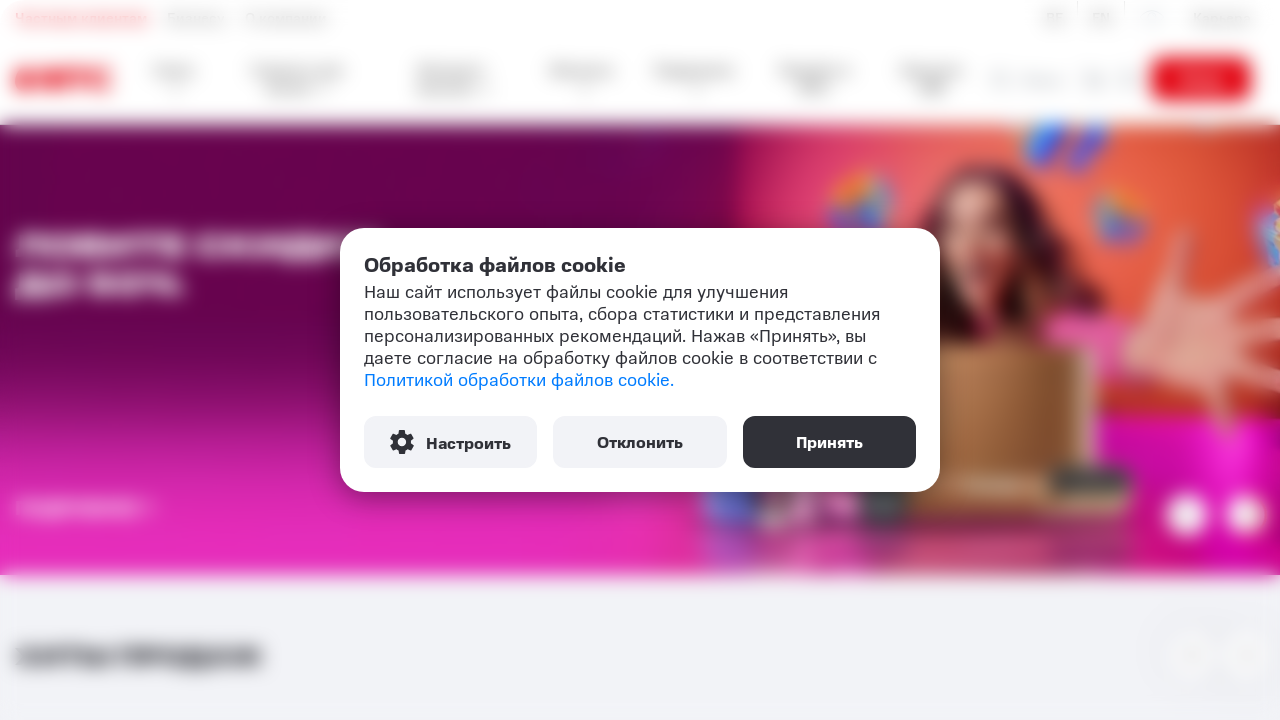

Verified payment logo 'mastercard-secure.svg' is present on the page
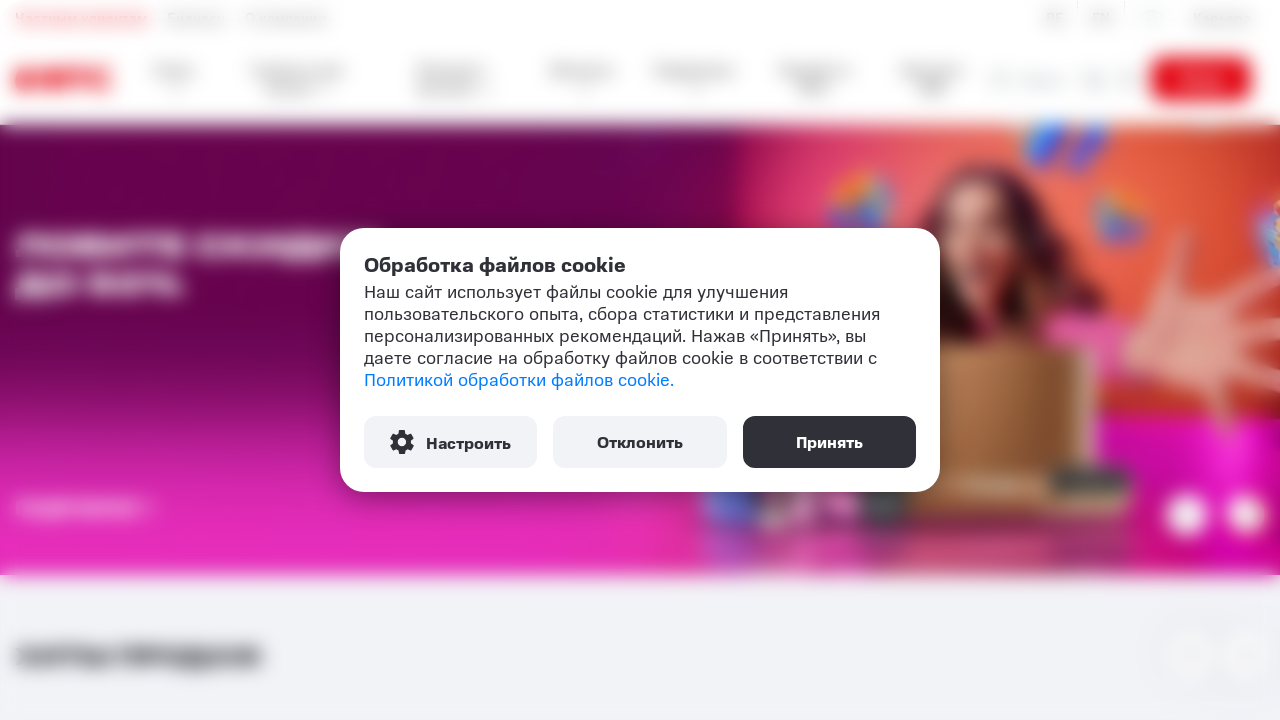

Verified payment logo 'belkart.svg' is present on the page
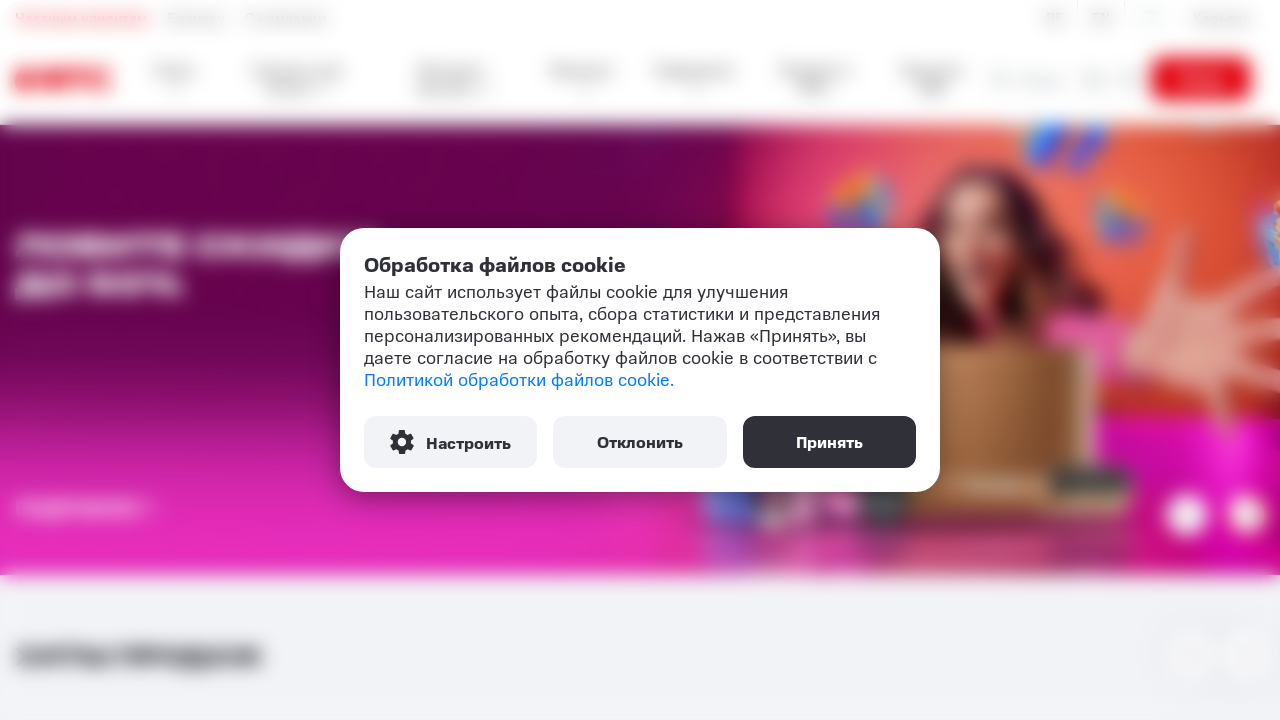

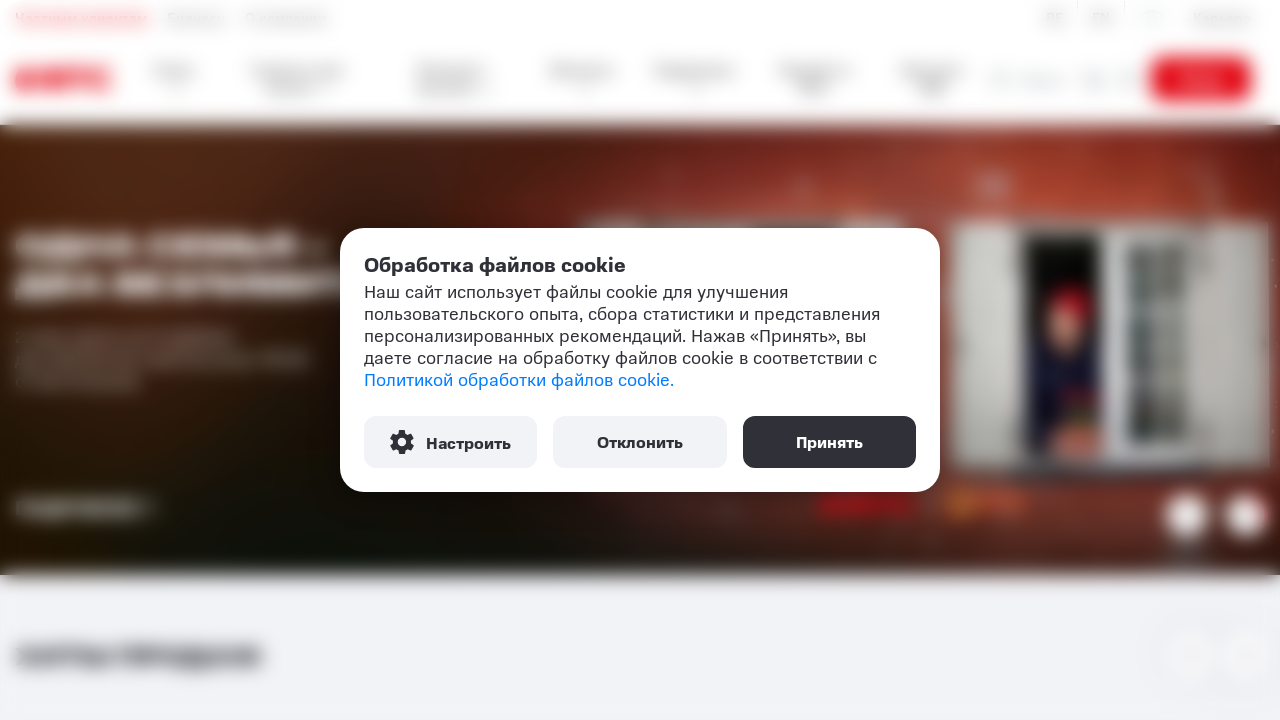